Verifies that social media links (LinkedIn, Facebook, Twitter, YouTube) are present and visible on the OrangeHRM login page footer.

Starting URL: https://opensource-demo.orangehrmlive.com/web/index.php/auth/login

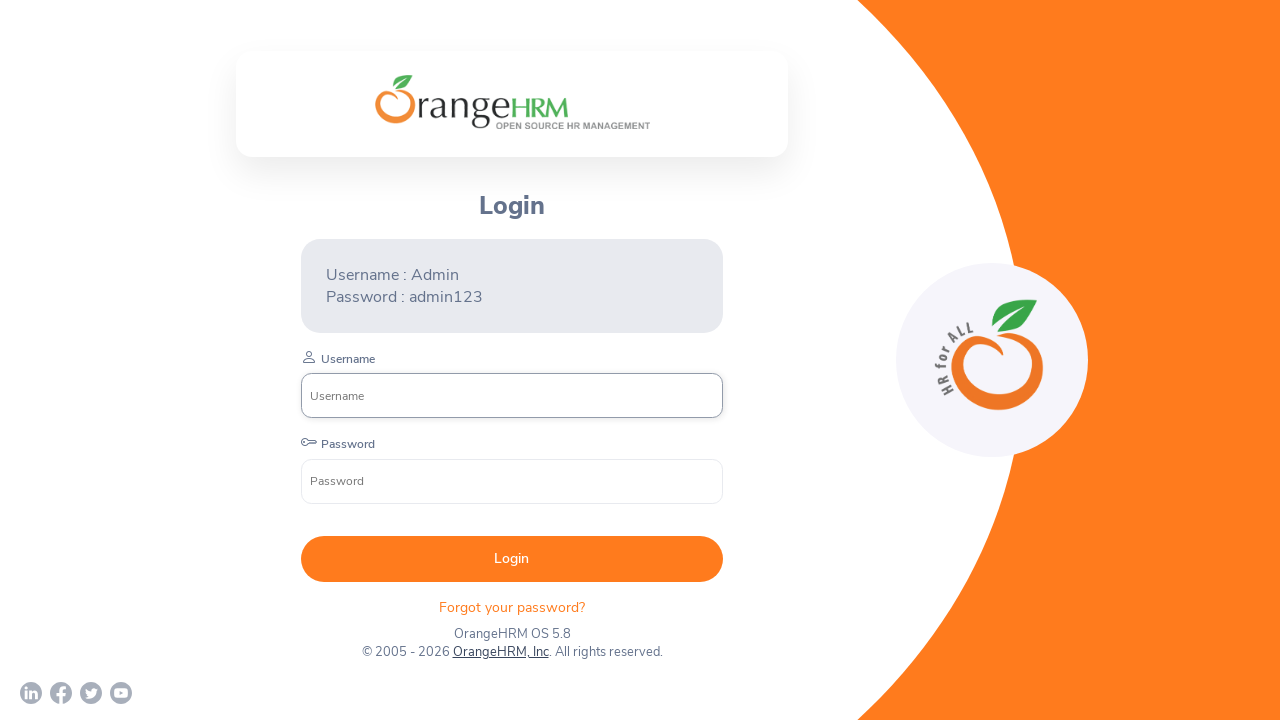

Waited for page to load (networkidle state)
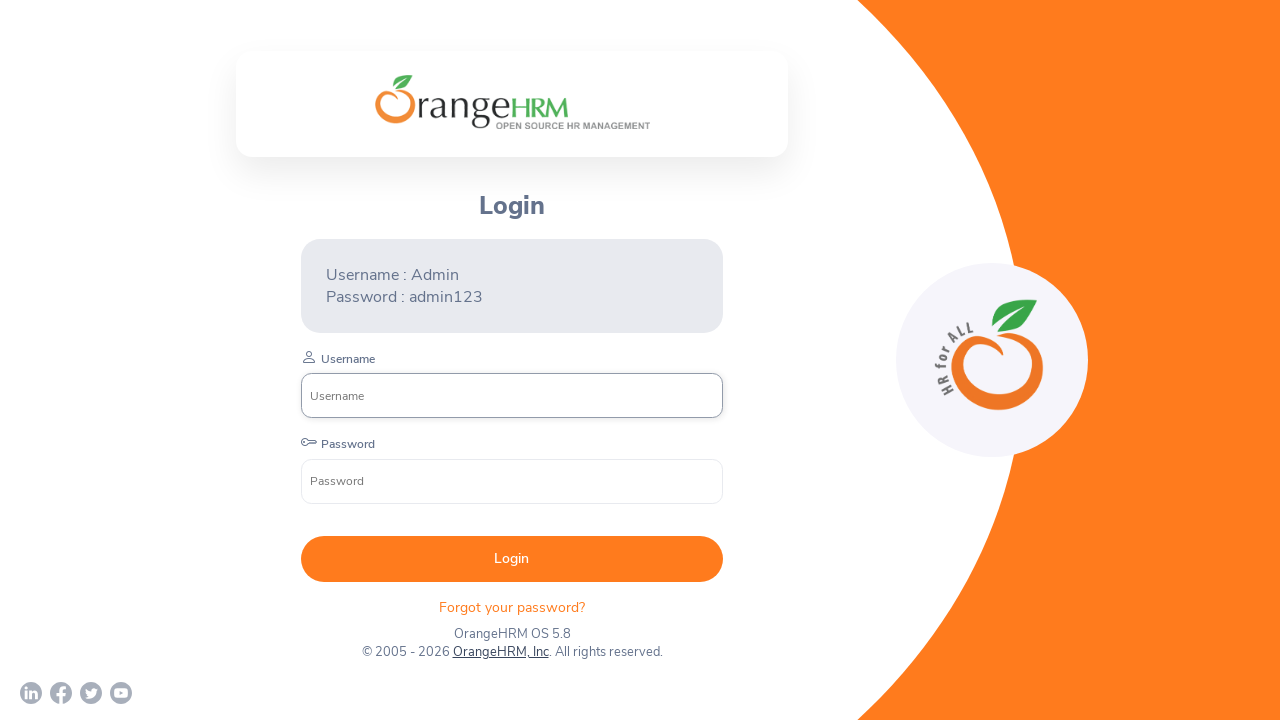

LinkedIn link selector is present in DOM
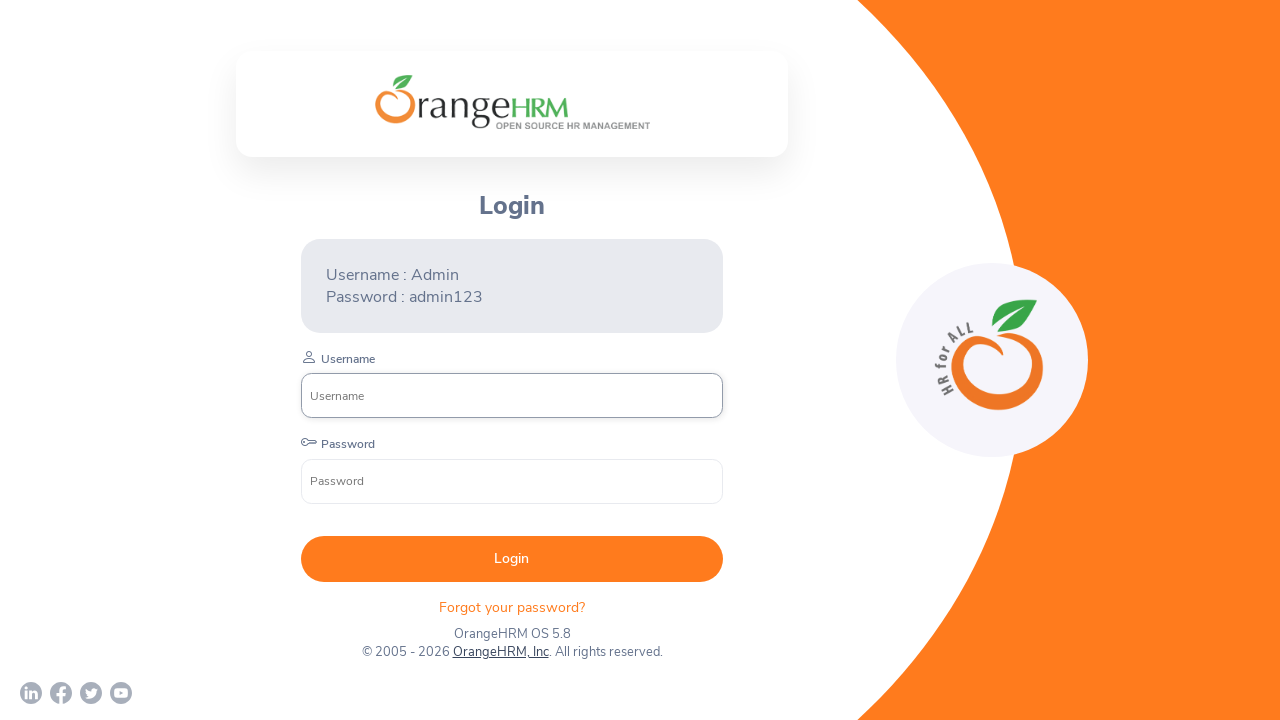

Located LinkedIn link element
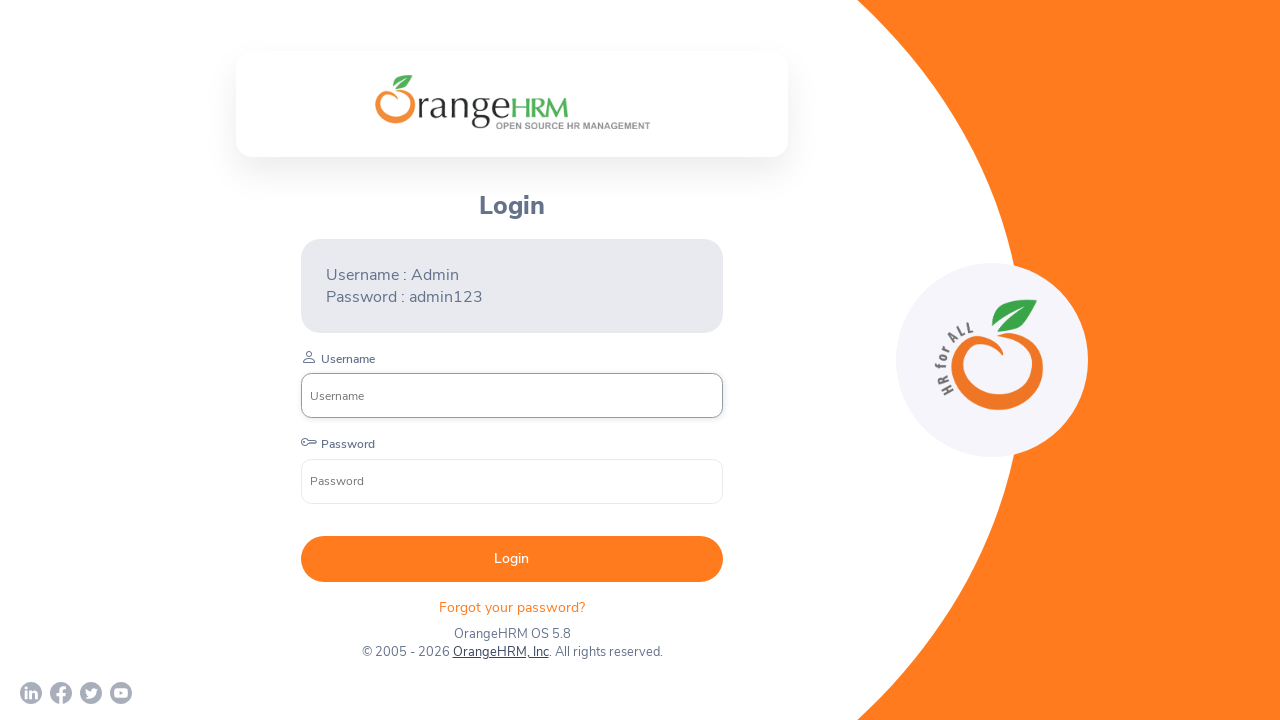

LinkedIn link is visible
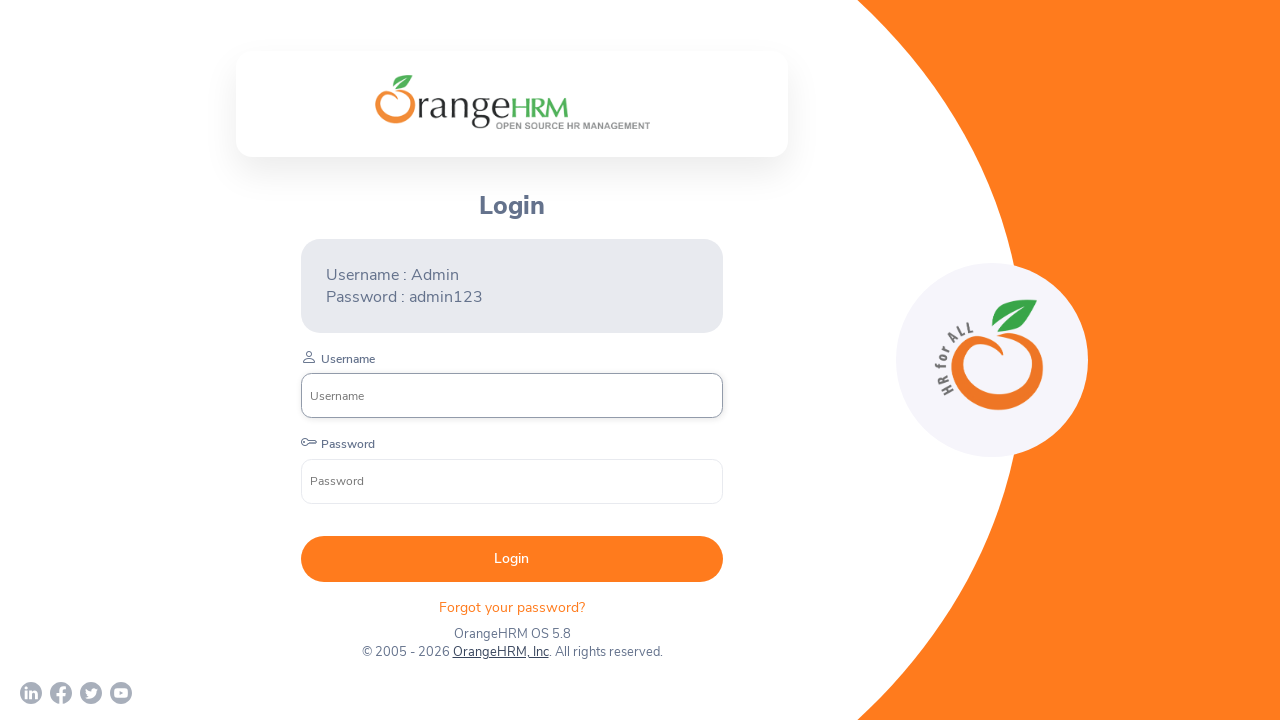

Located Facebook link element
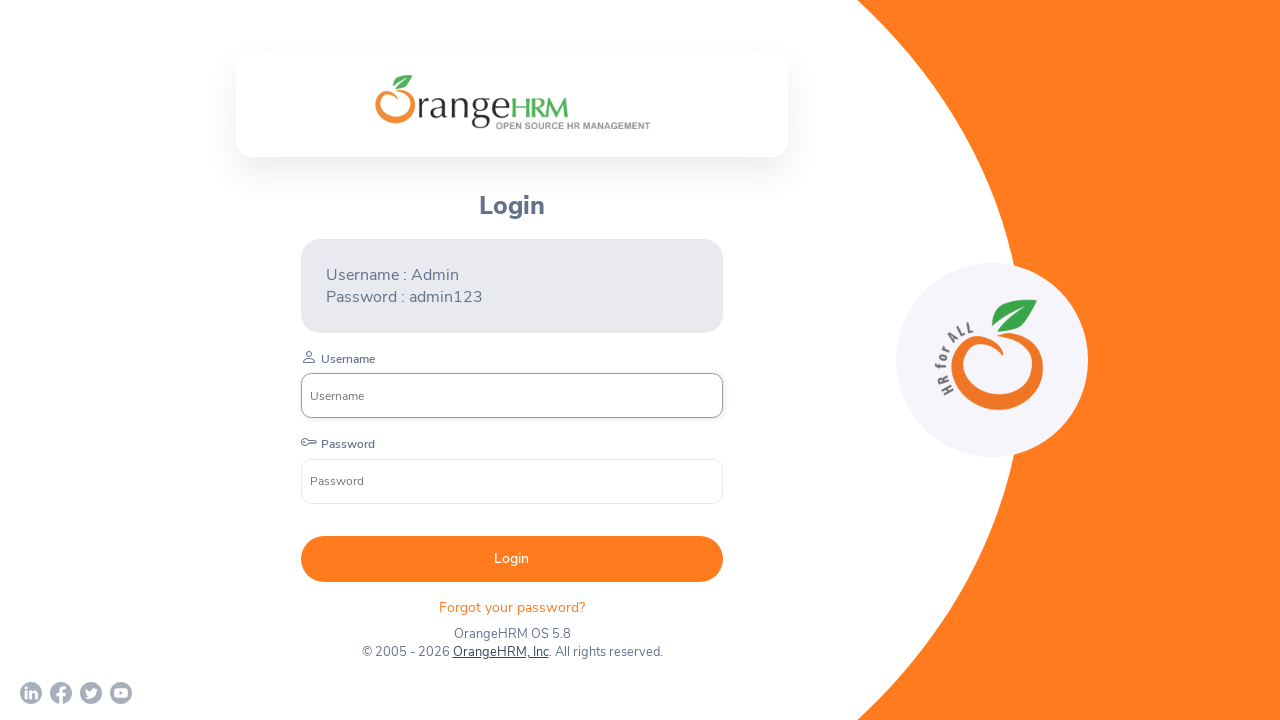

Facebook link is visible
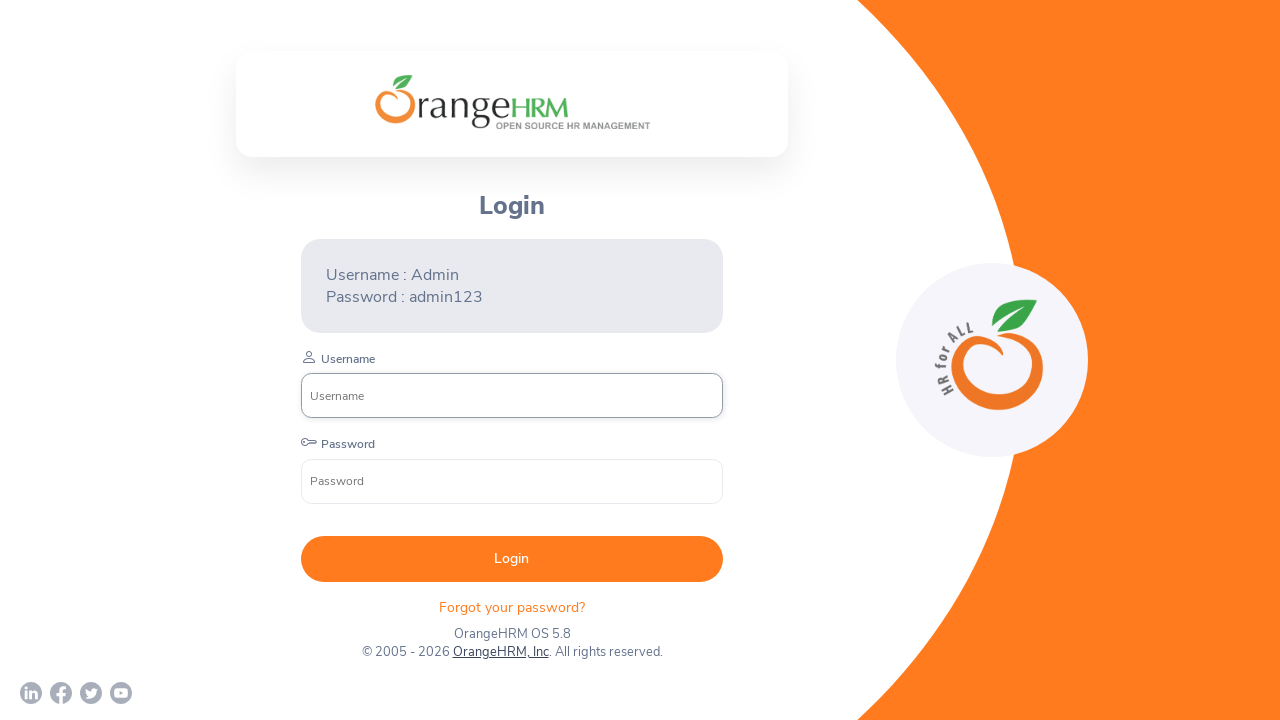

Located Twitter link element
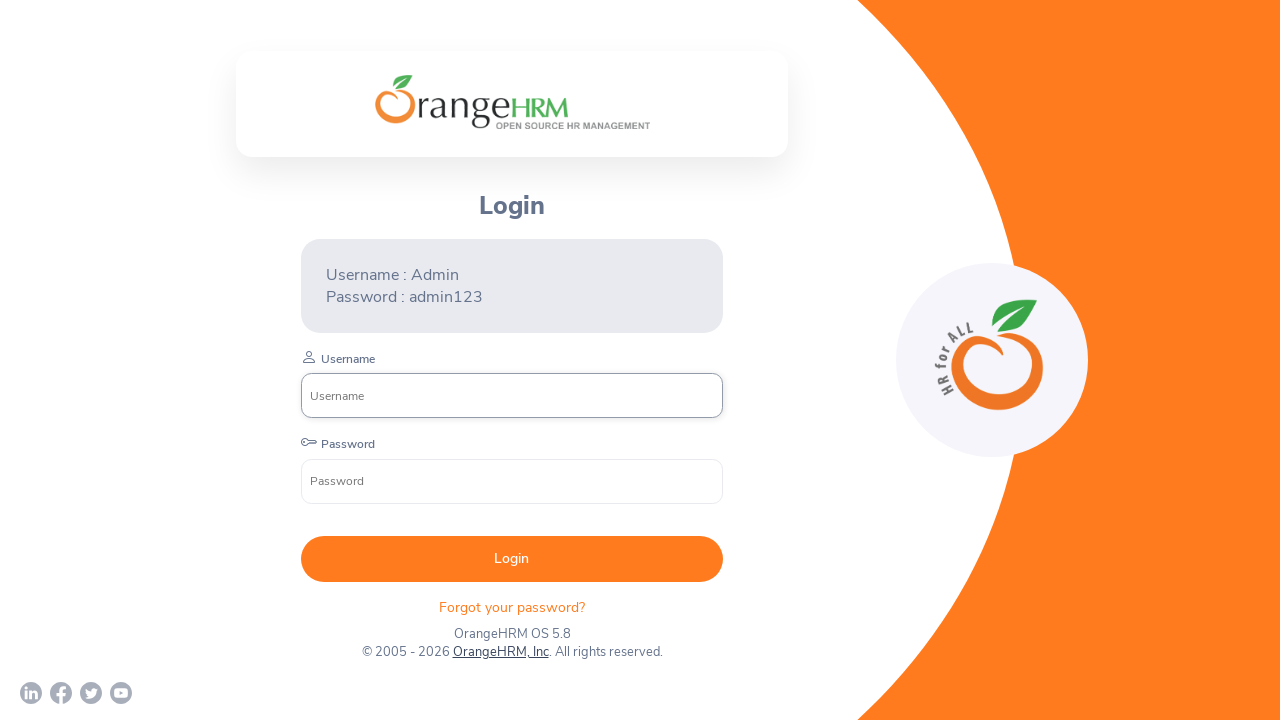

Twitter link is visible
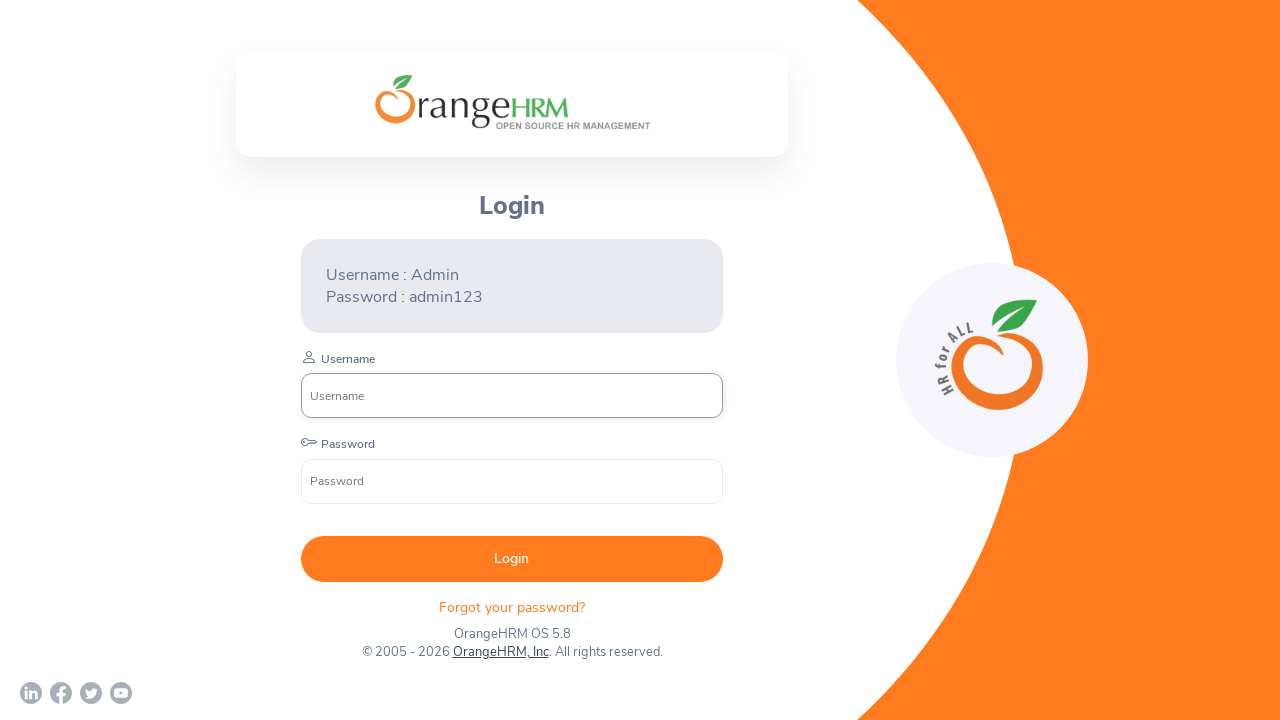

Located YouTube link element
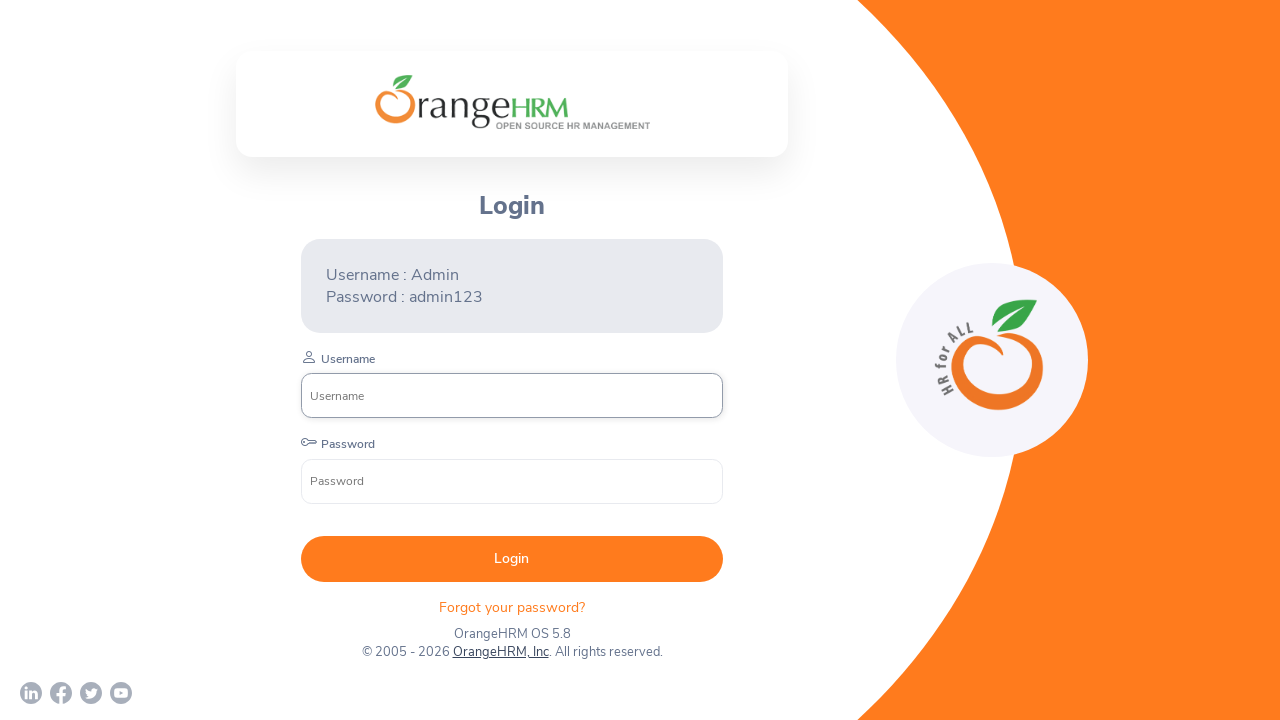

YouTube link is visible
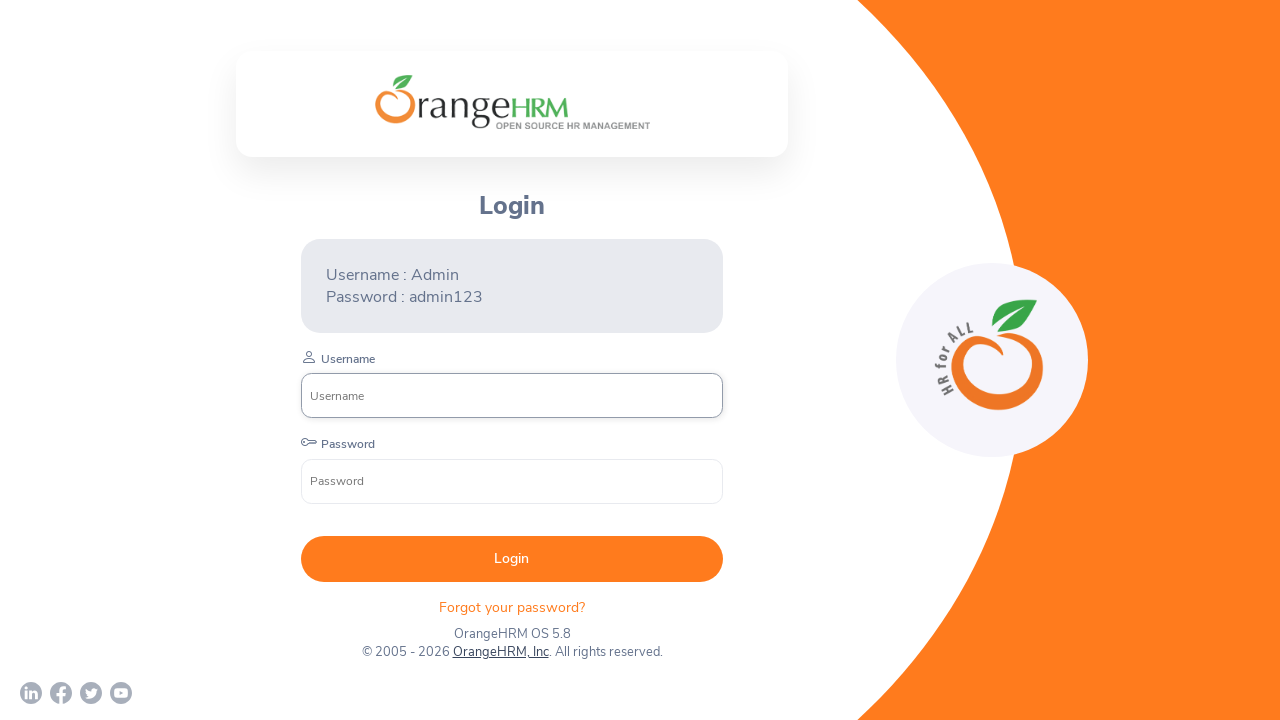

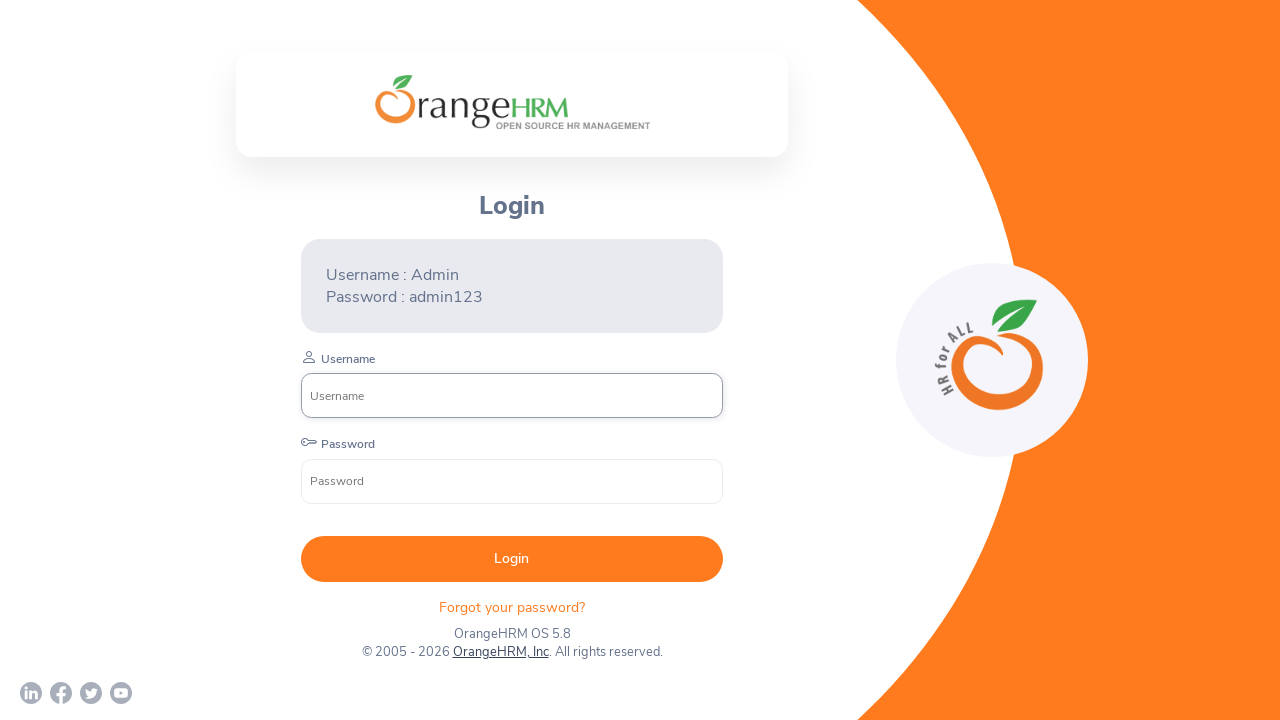